Tests dynamic loading functionality by clicking the Start button, waiting for the loading indicator to disappear, and verifying that "Hello World!" text is displayed.

Starting URL: https://automationfc.github.io/dynamic-loading/

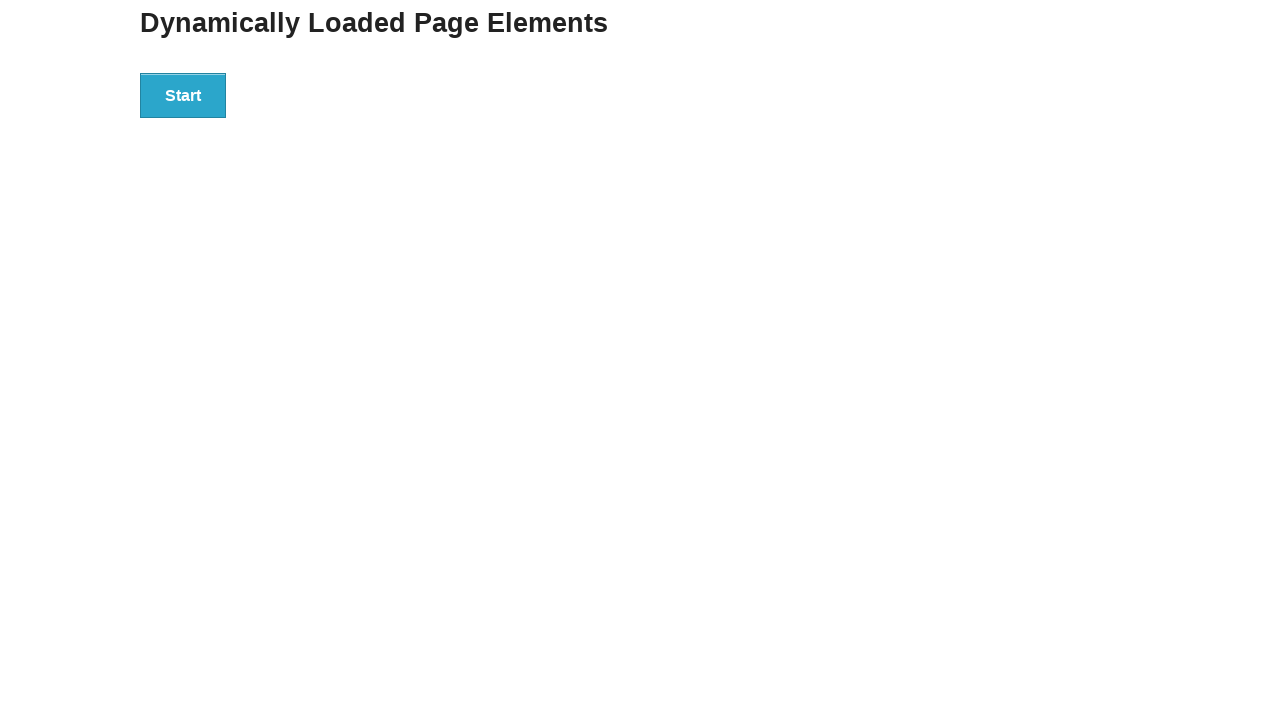

Clicked the Start button at (183, 95) on xpath=//*[text()='Start']
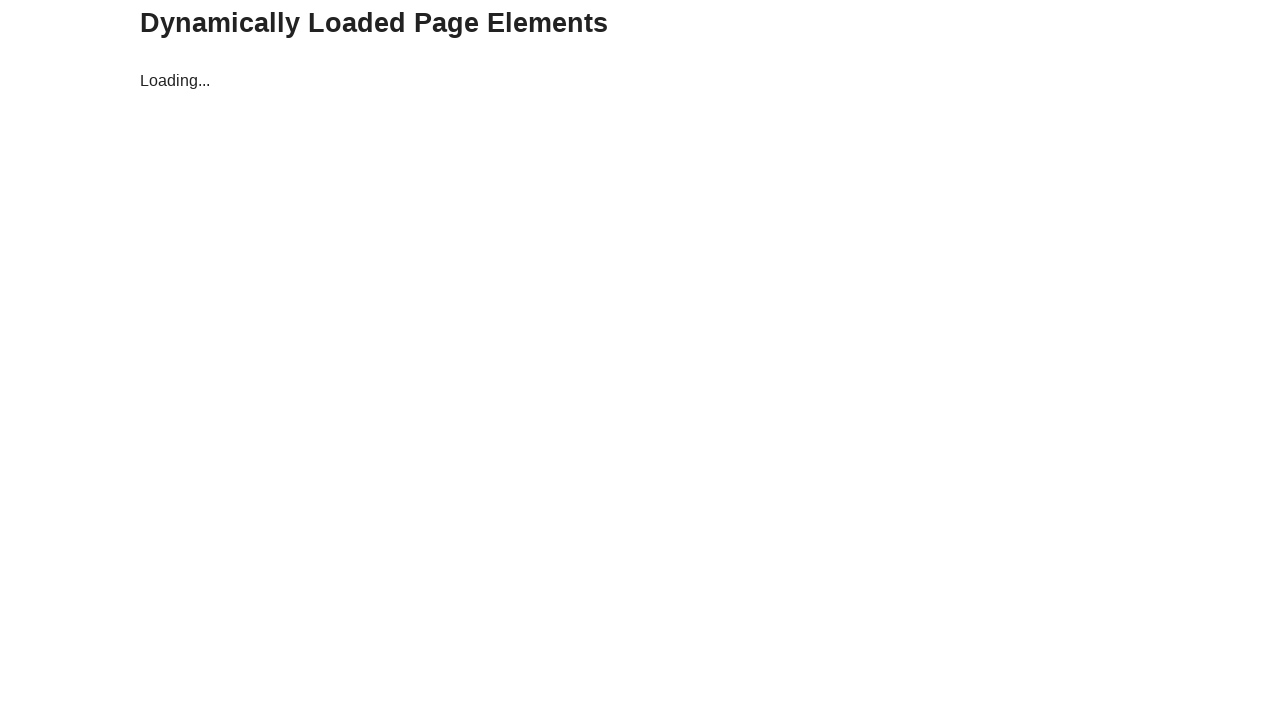

Loading indicator disappeared
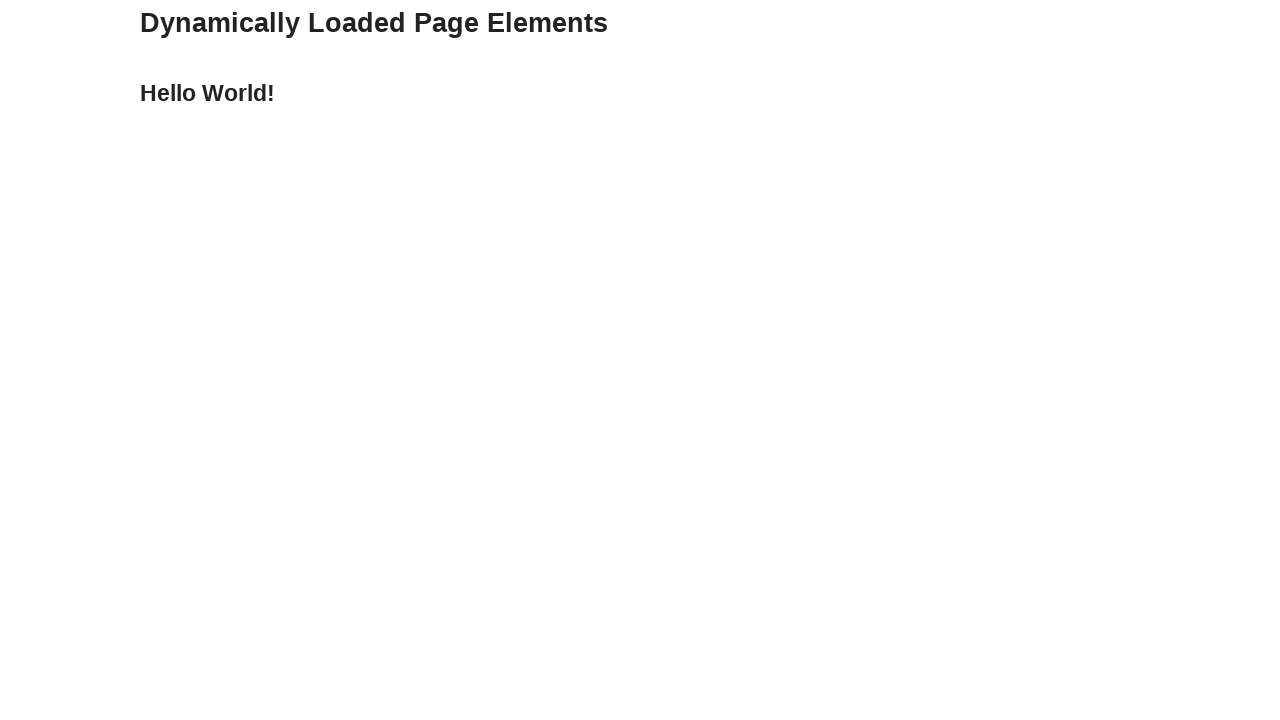

Hello World! text is now visible
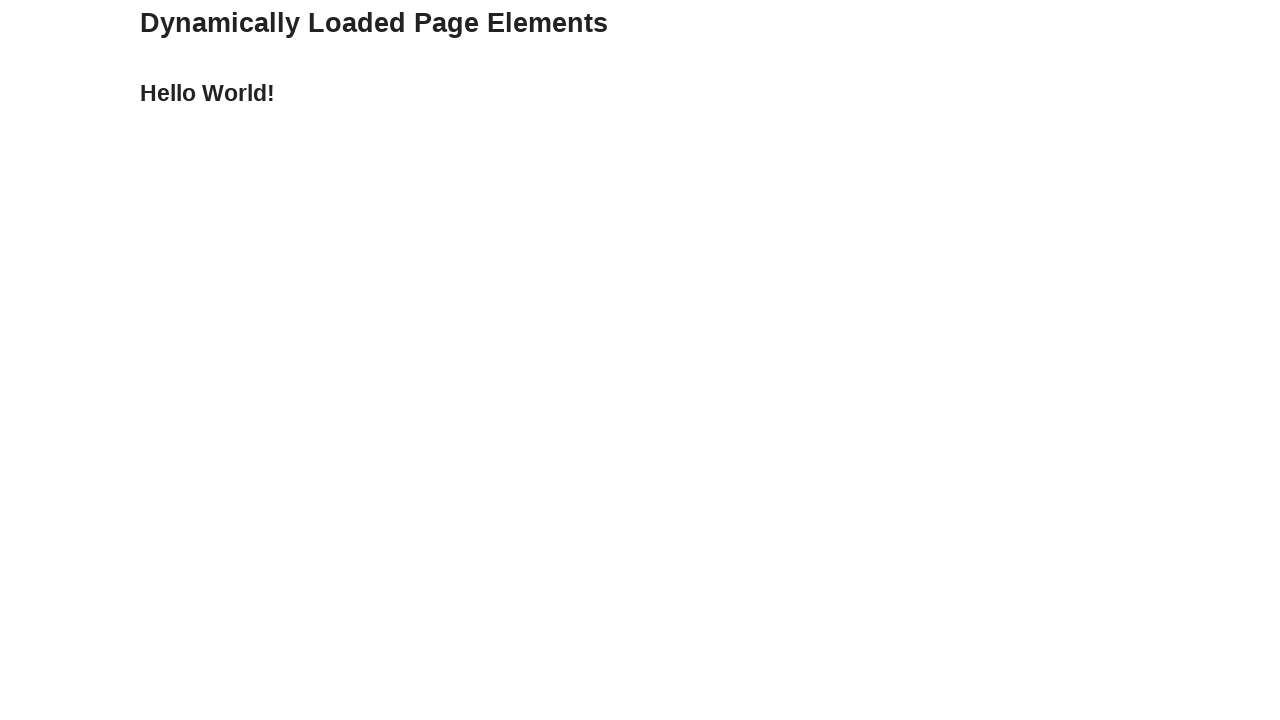

Verified that Hello World! text is visible
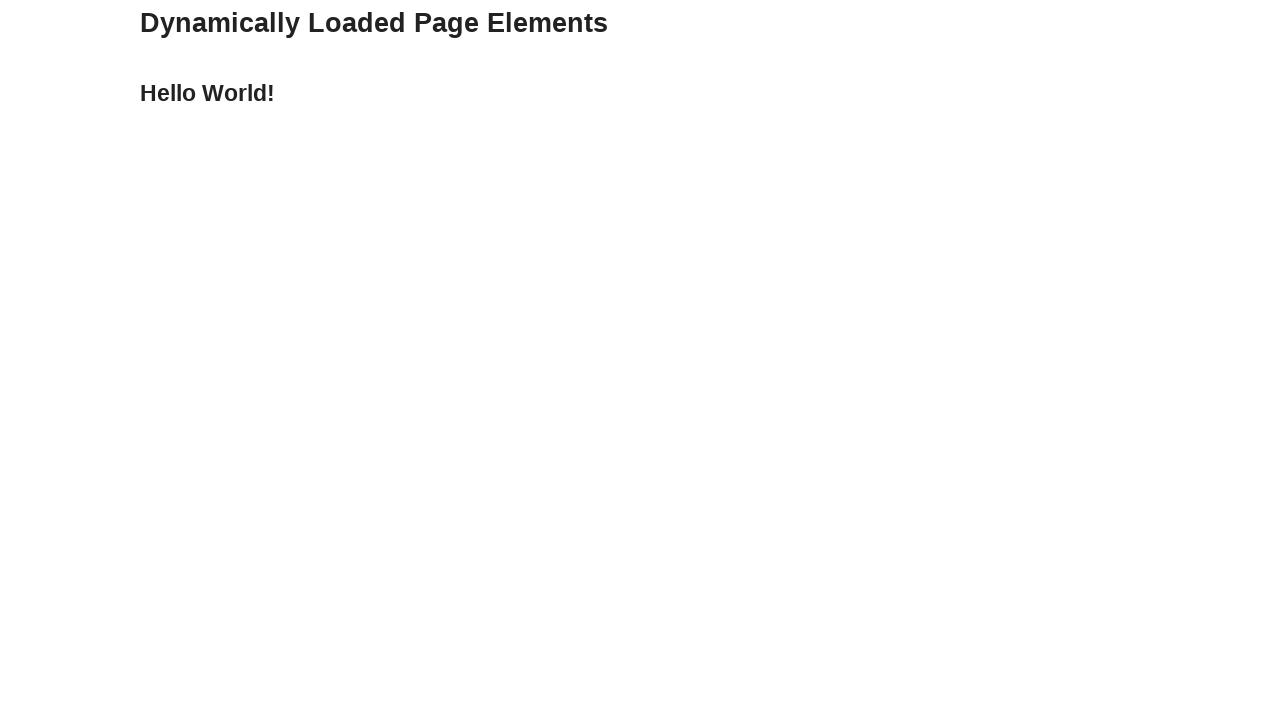

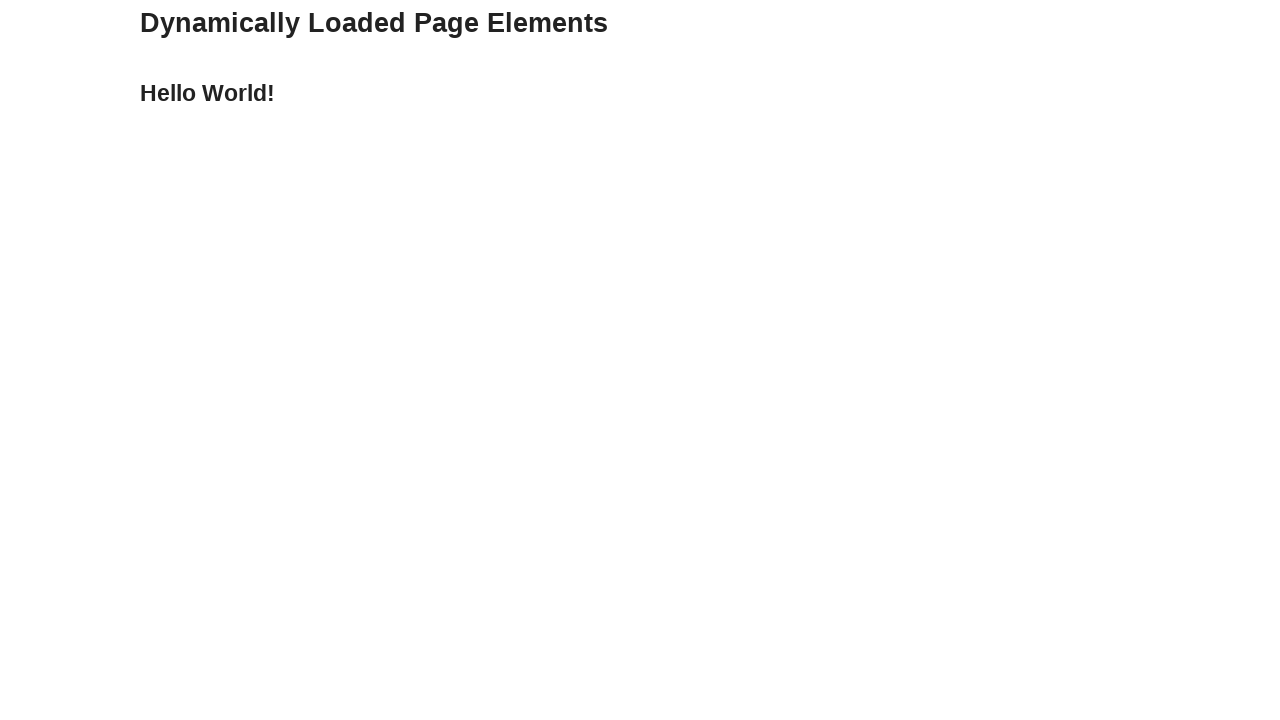